Fills out the text box form with name, email, current address, and permanent address, then submits and verifies the entered data is displayed in the output section

Starting URL: https://demoqa.com/text-box

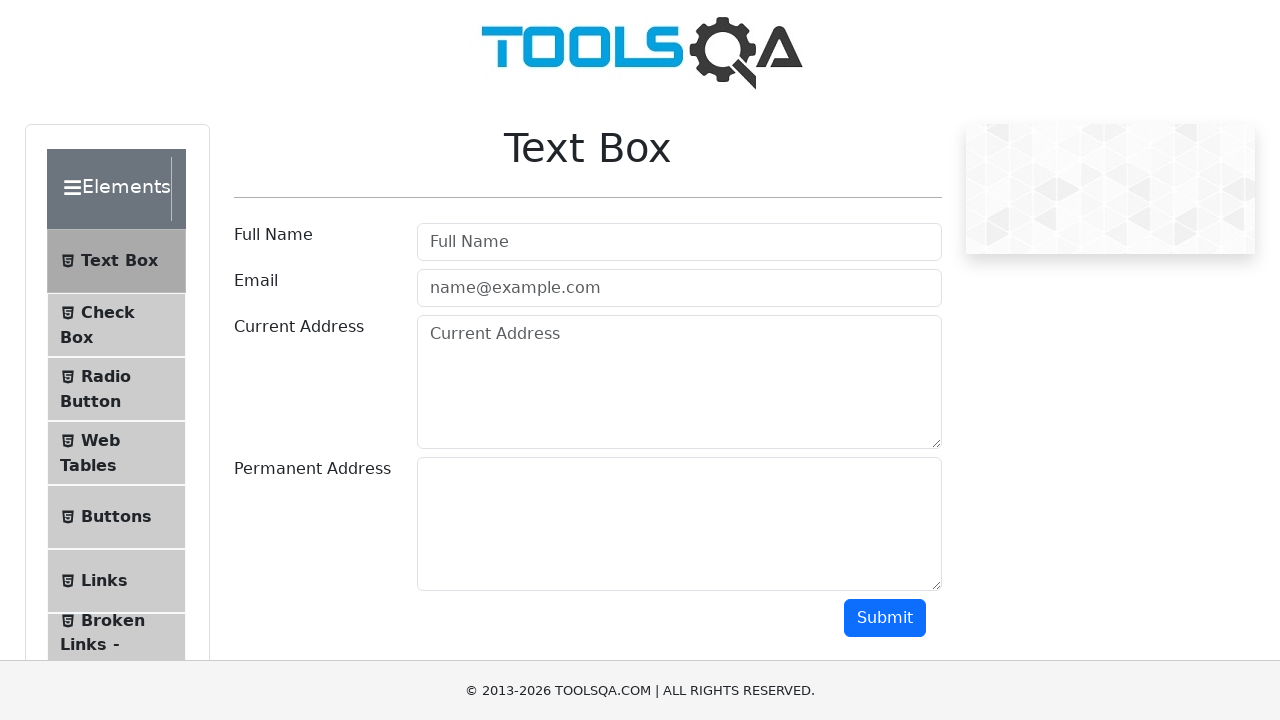

Filled Full Name field with 'Liudmyla Savinska' on #userName
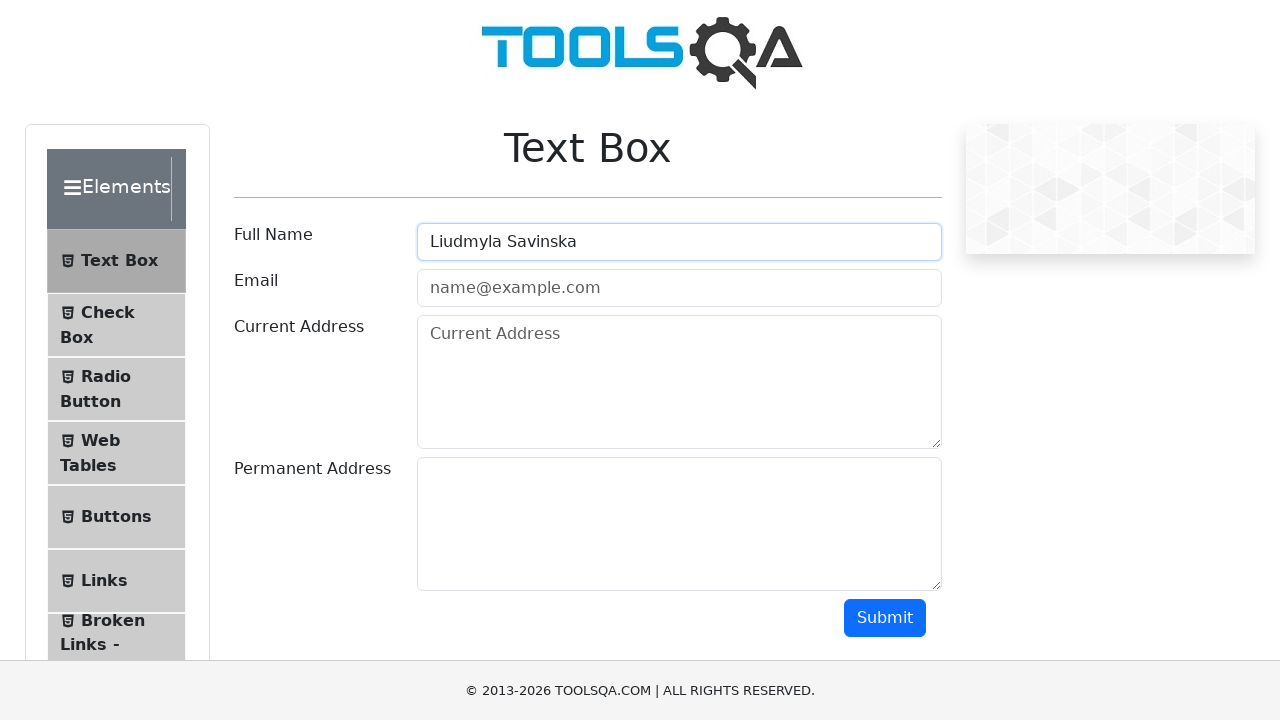

Filled Email field with 'liudatest@test.com' on #userEmail
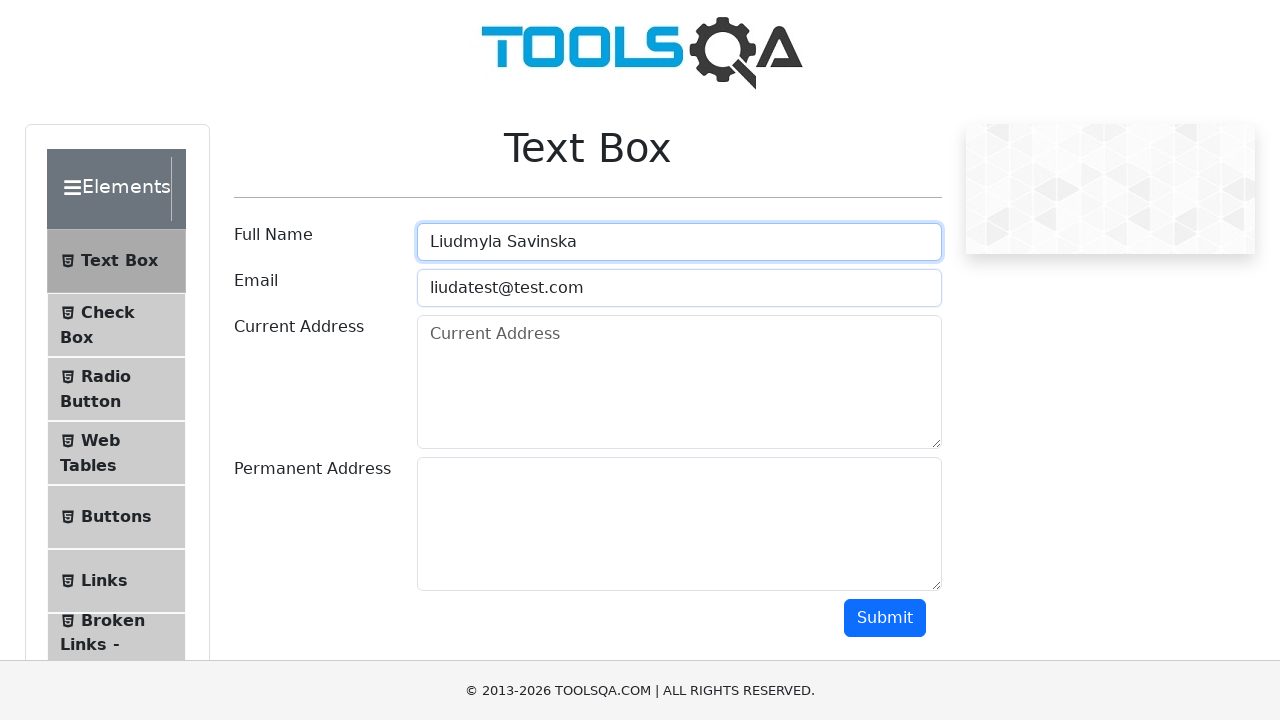

Filled Current Address field with '200 Crescent Ave, Covington, KY 41011, United States' on #currentAddress
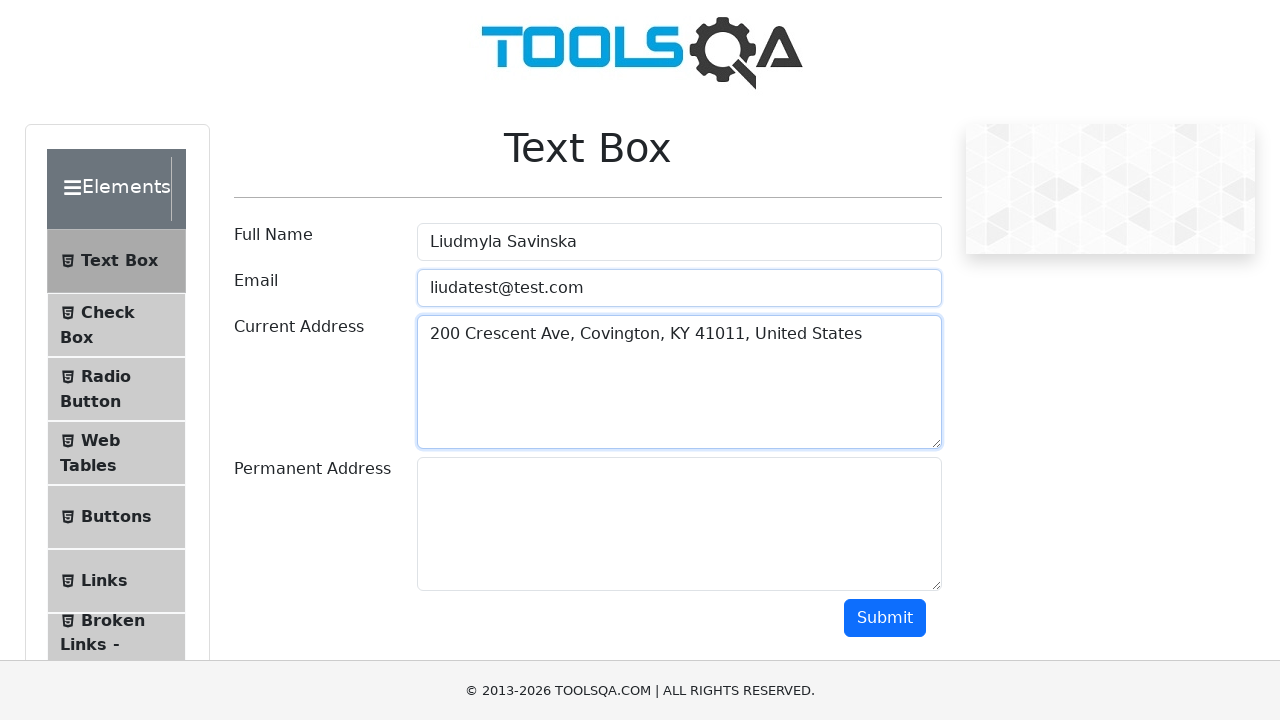

Filled Permanent Address field with '6834 Hollywood Blvd, Los Angeles, California 90028-6116' on xpath=//*[@id='permanentAddress']
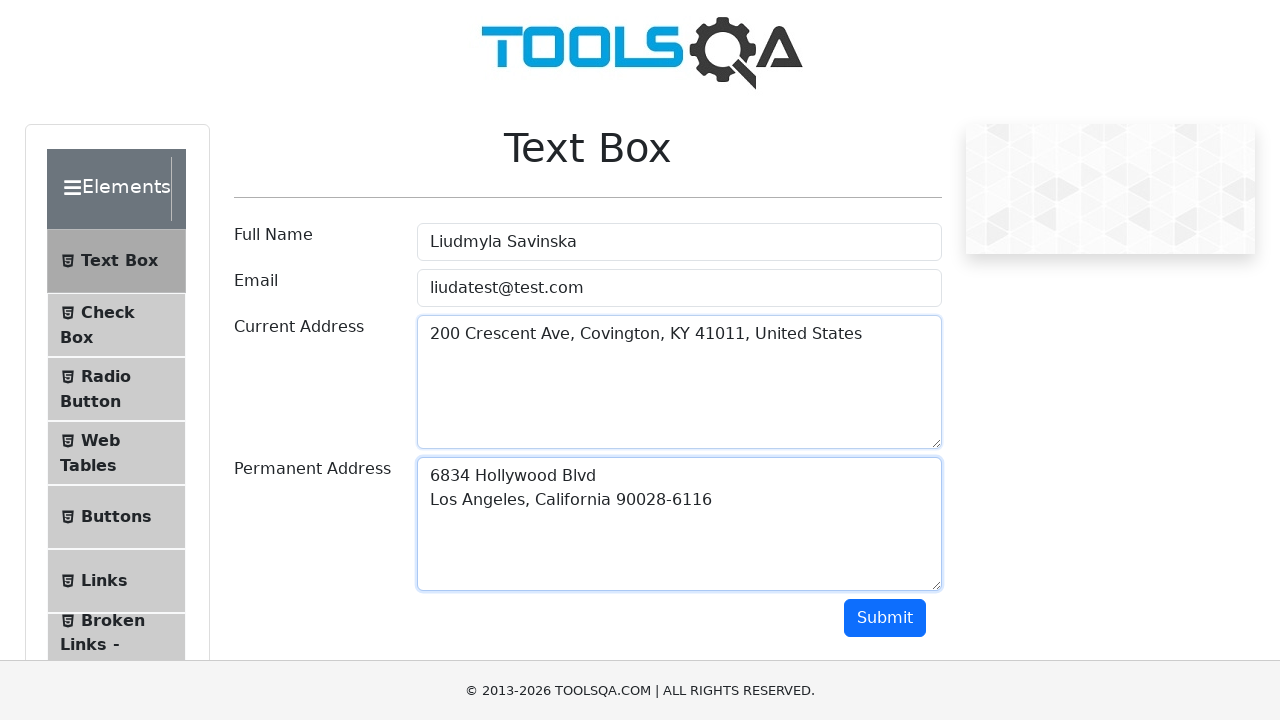

Clicked Submit button to submit the form at (885, 618) on internal:text="Submit"i
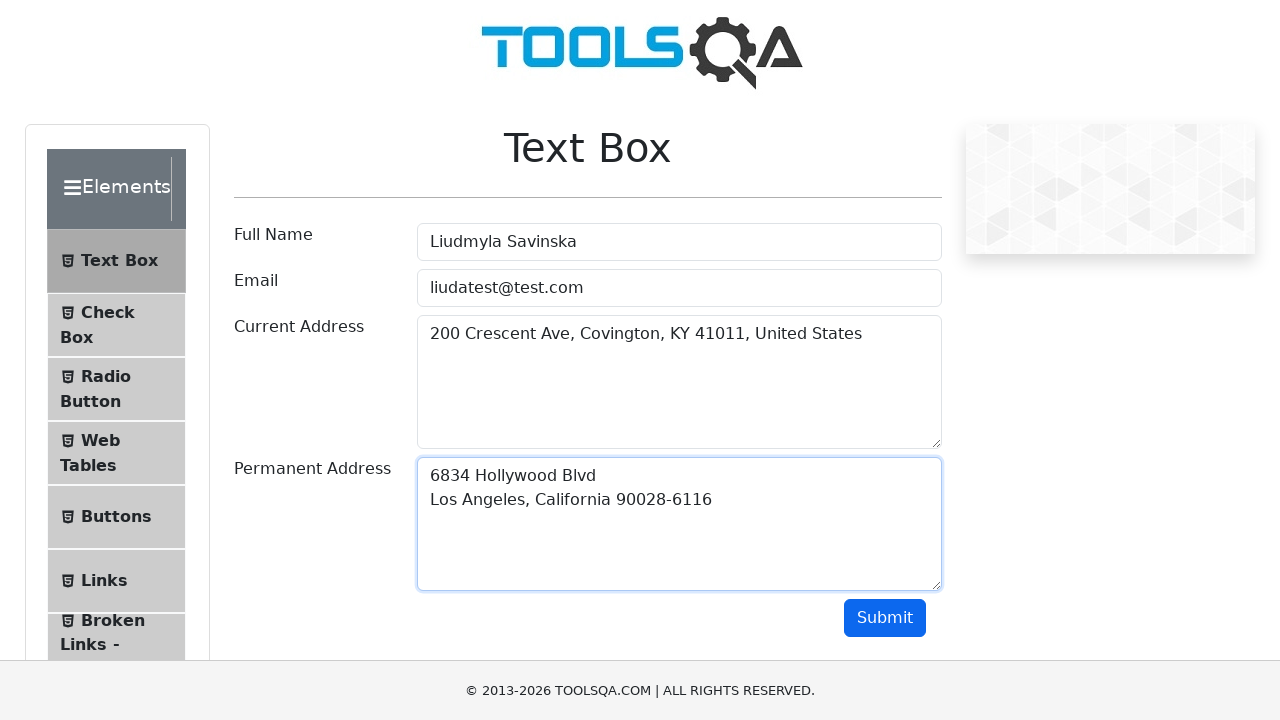

Retrieved output text from results section
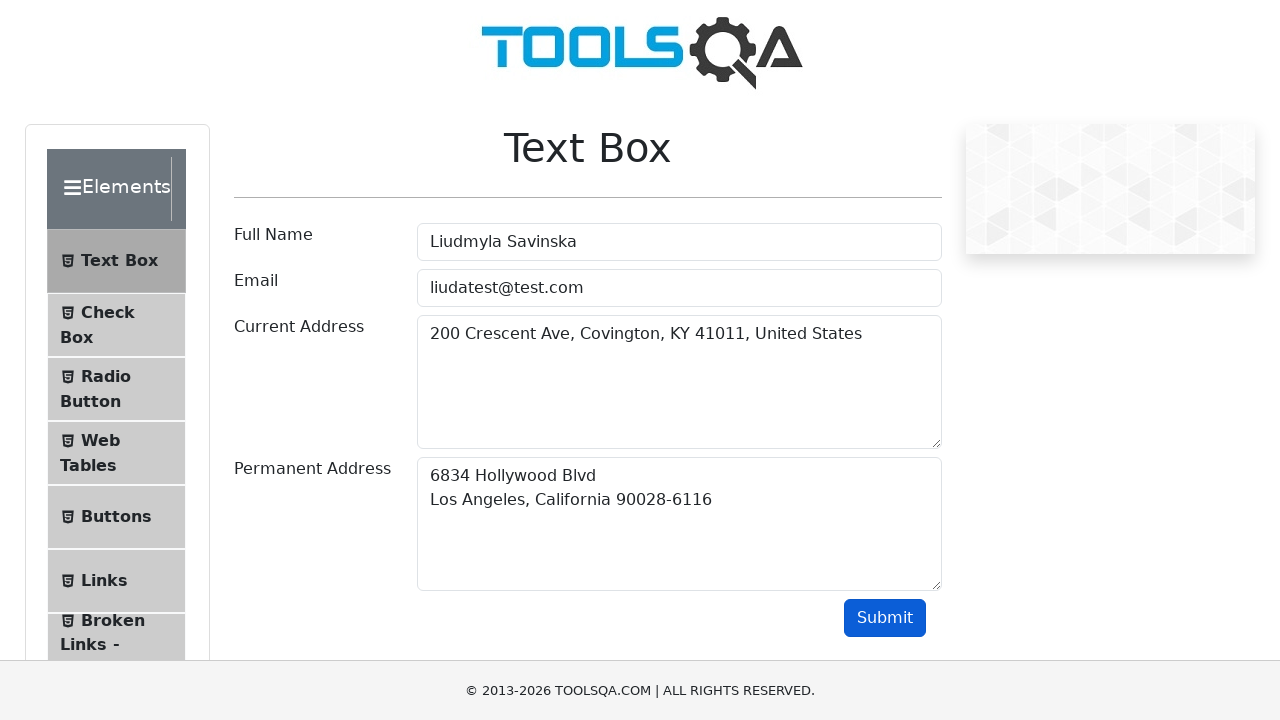

Verified output text is not None
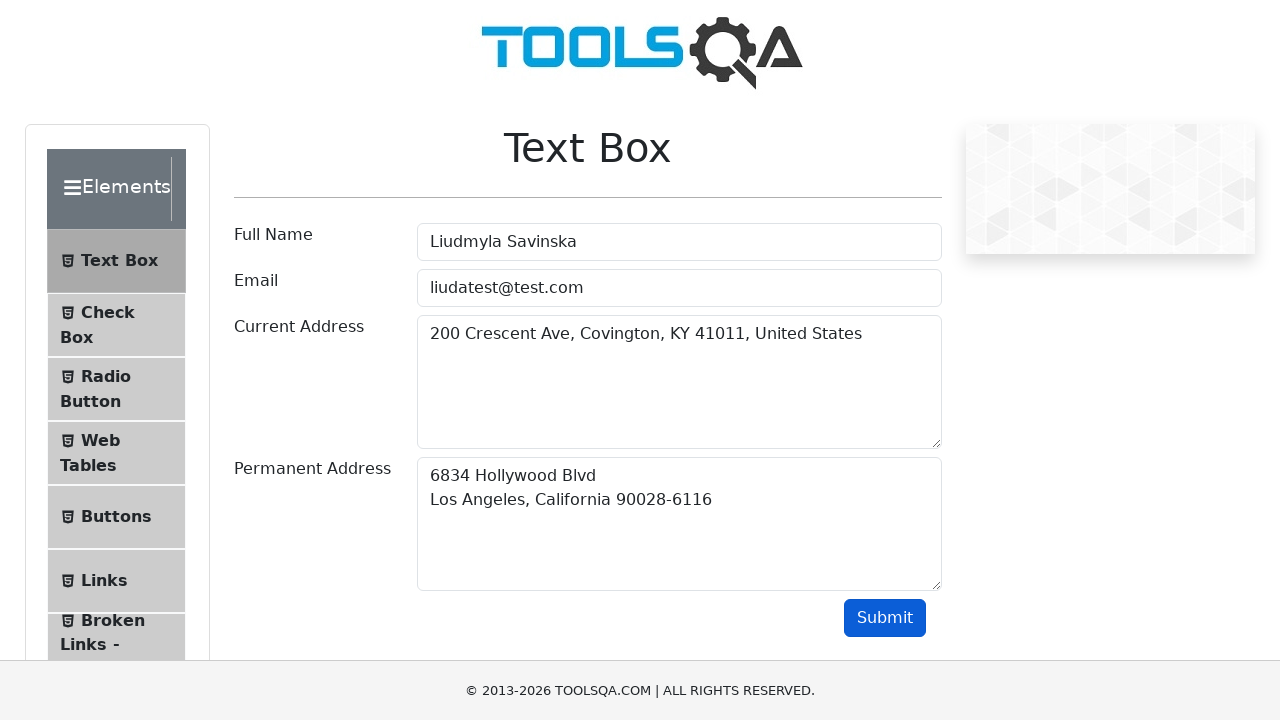

Verified output text is not empty
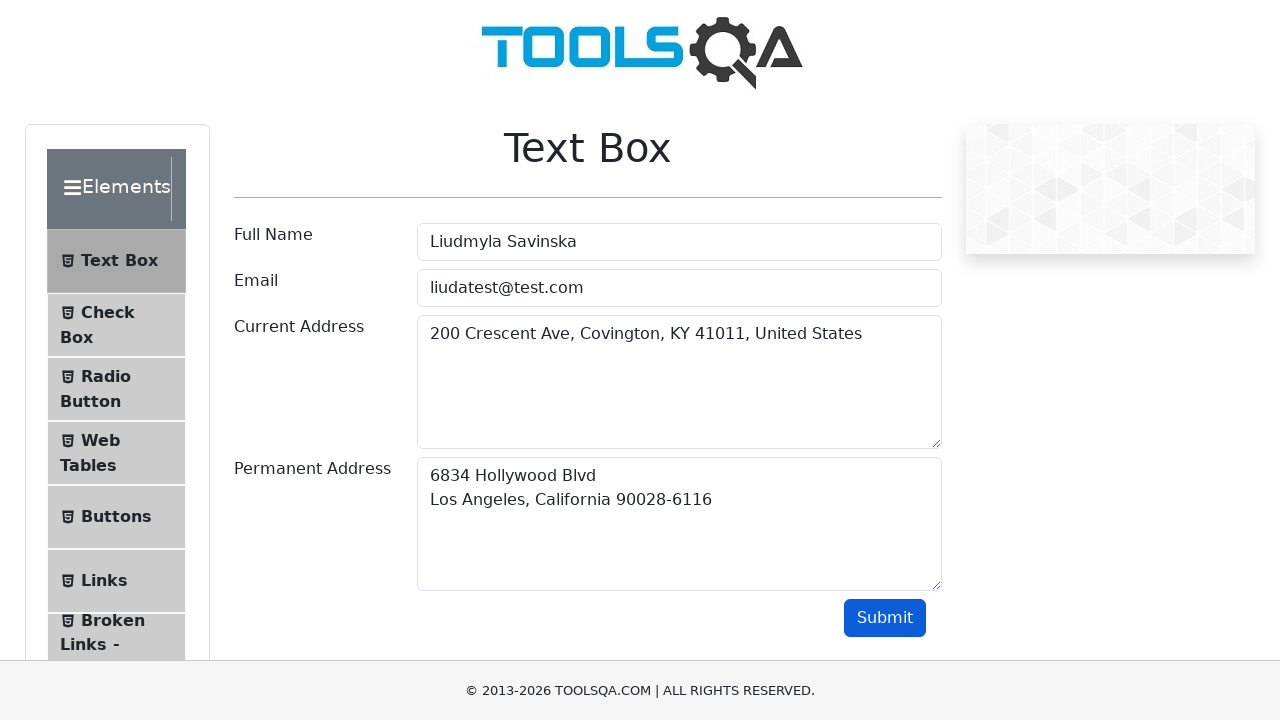

Verified full name 'Liudmyla Savinska' appears in output
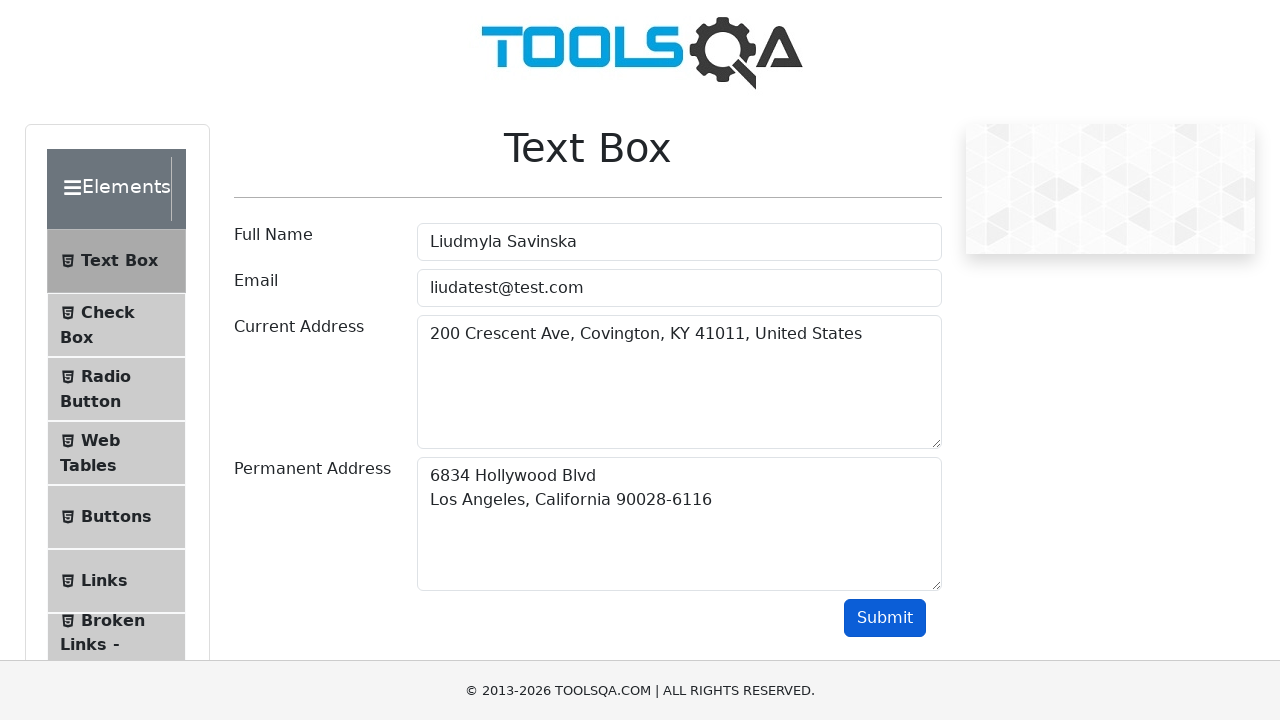

Verified email 'liudatest@test.com' appears in output
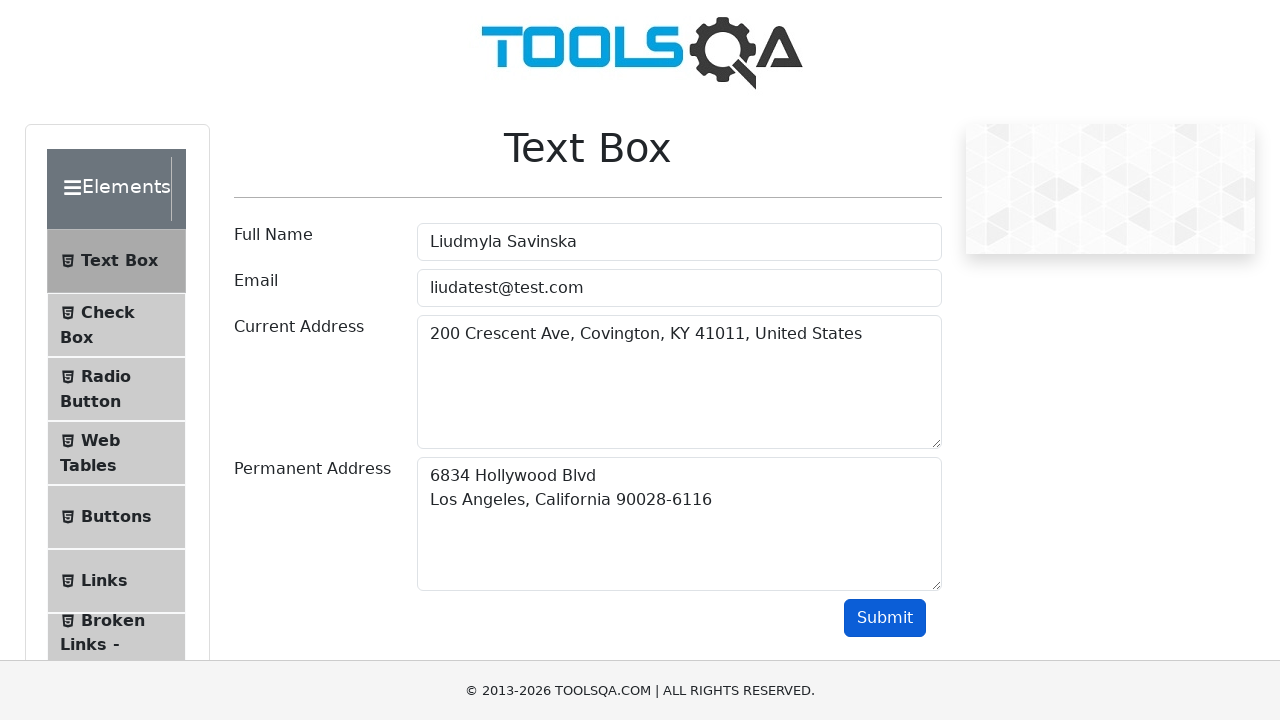

Verified current address appears in output
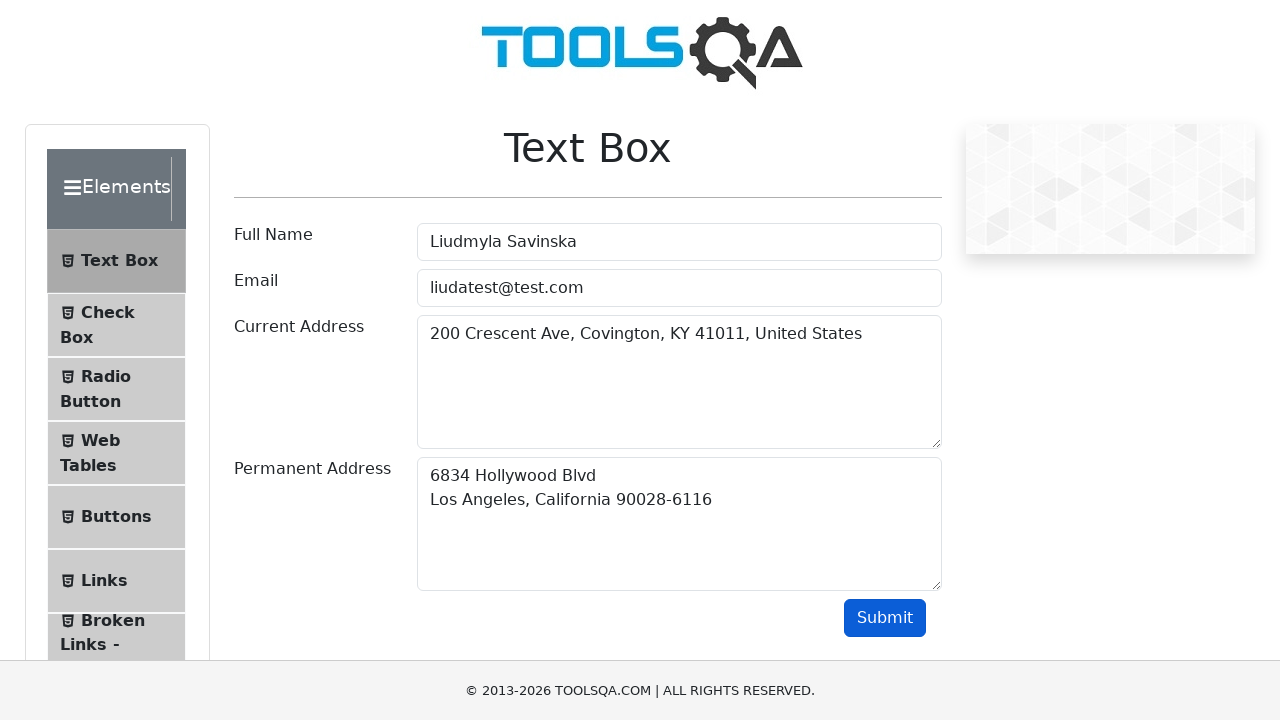

Verified permanent address appears in output
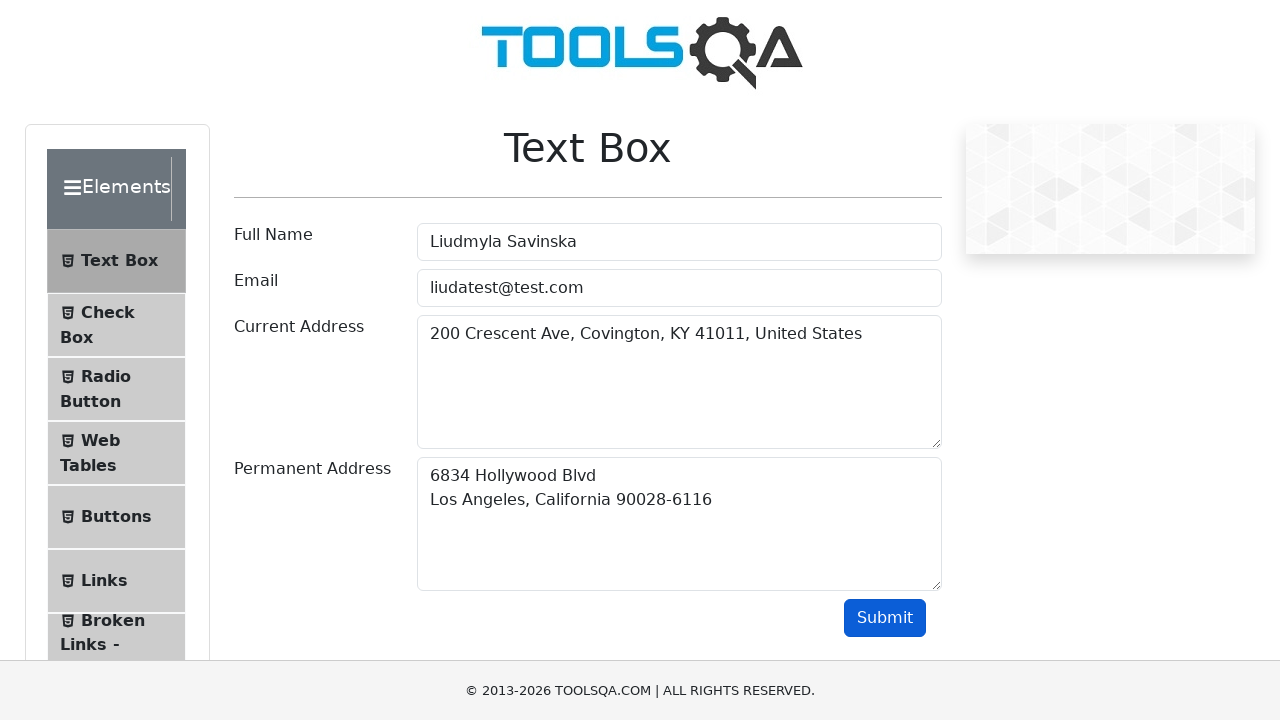

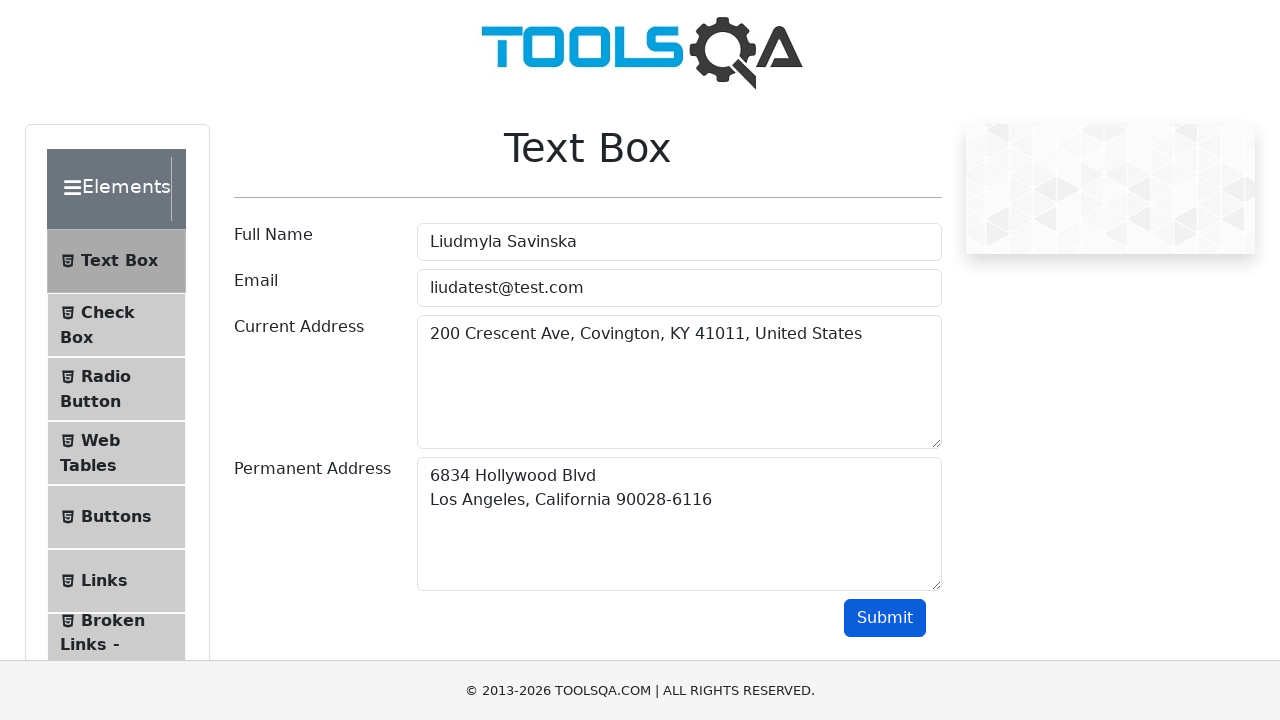